Fills out a form on an educational exercise page by reading a value from an element's attribute, calculating a mathematical result, entering the answer, selecting checkbox and radio button options, and submitting the form.

Starting URL: http://suninjuly.github.io/get_attribute.html

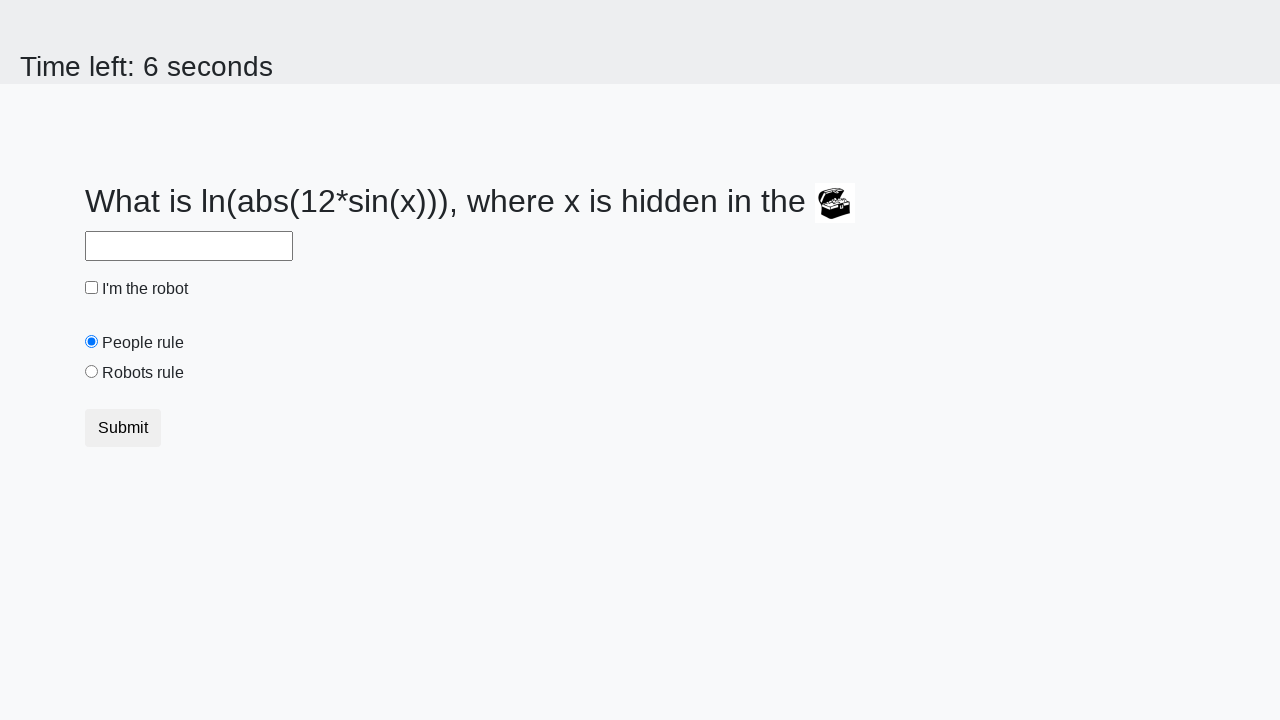

Located treasure element with hidden value
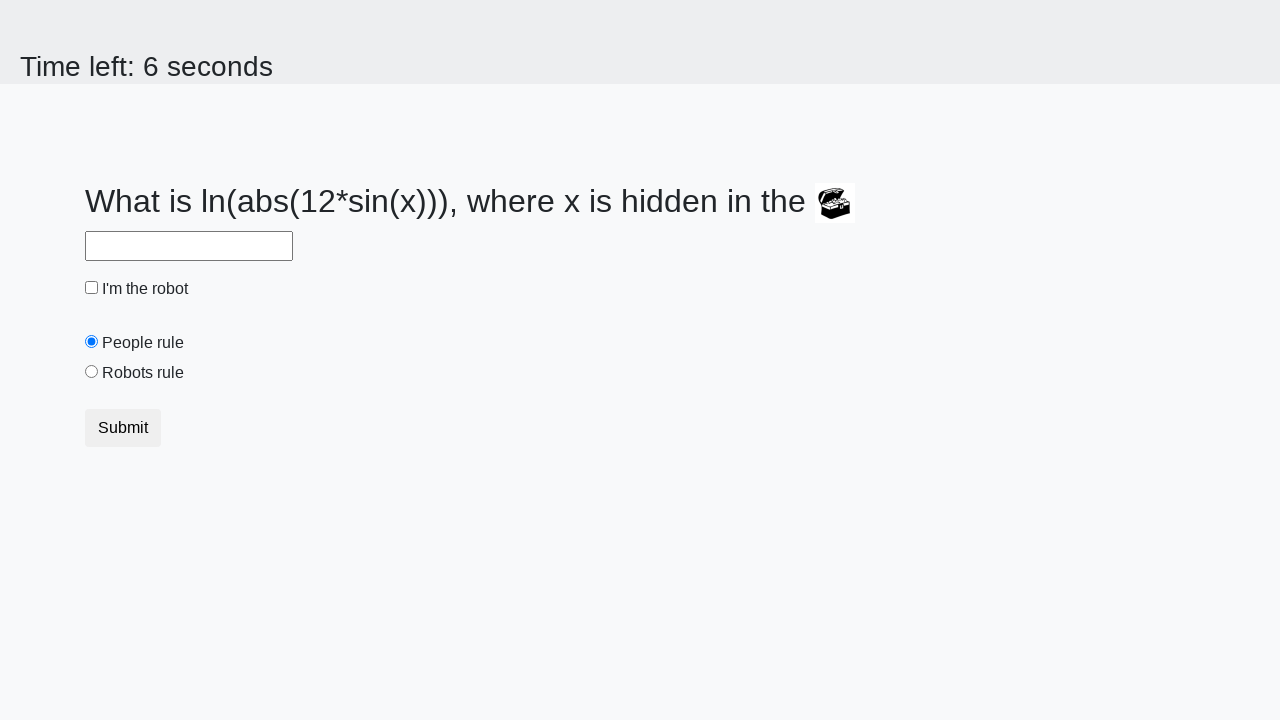

Retrieved valuex attribute from treasure element: 880
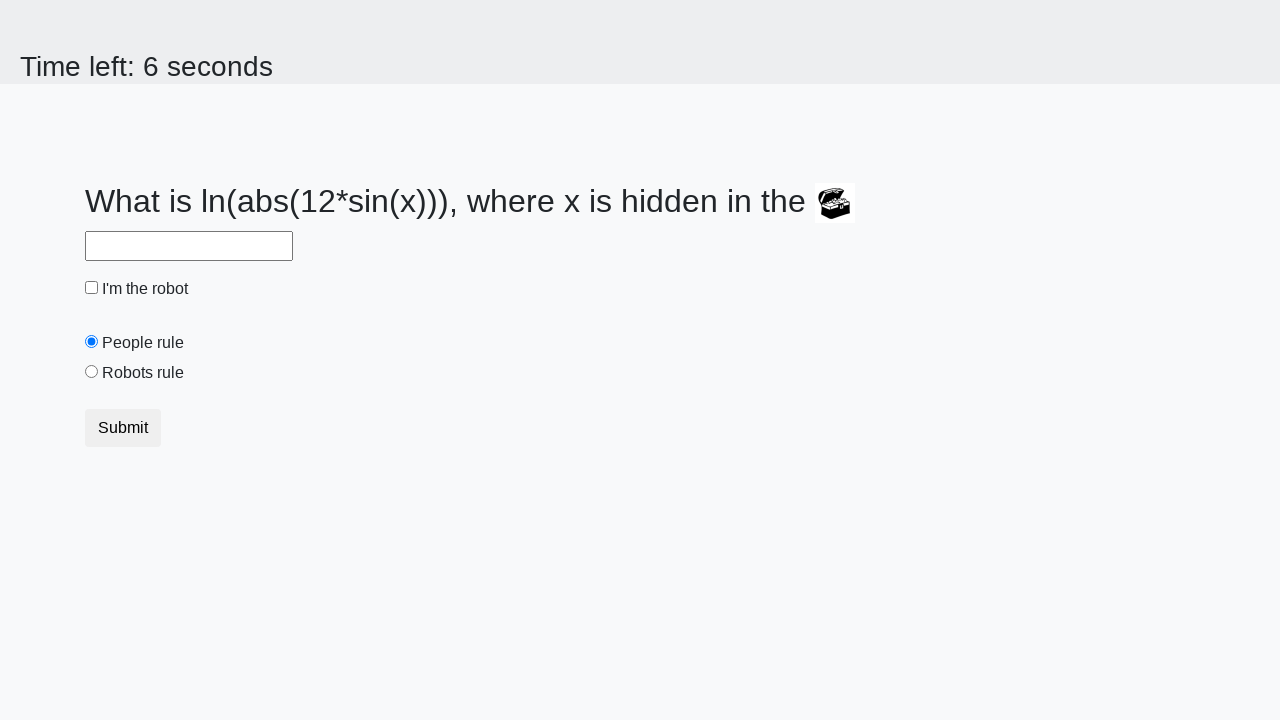

Calculated mathematical result: 1.4256285448280224
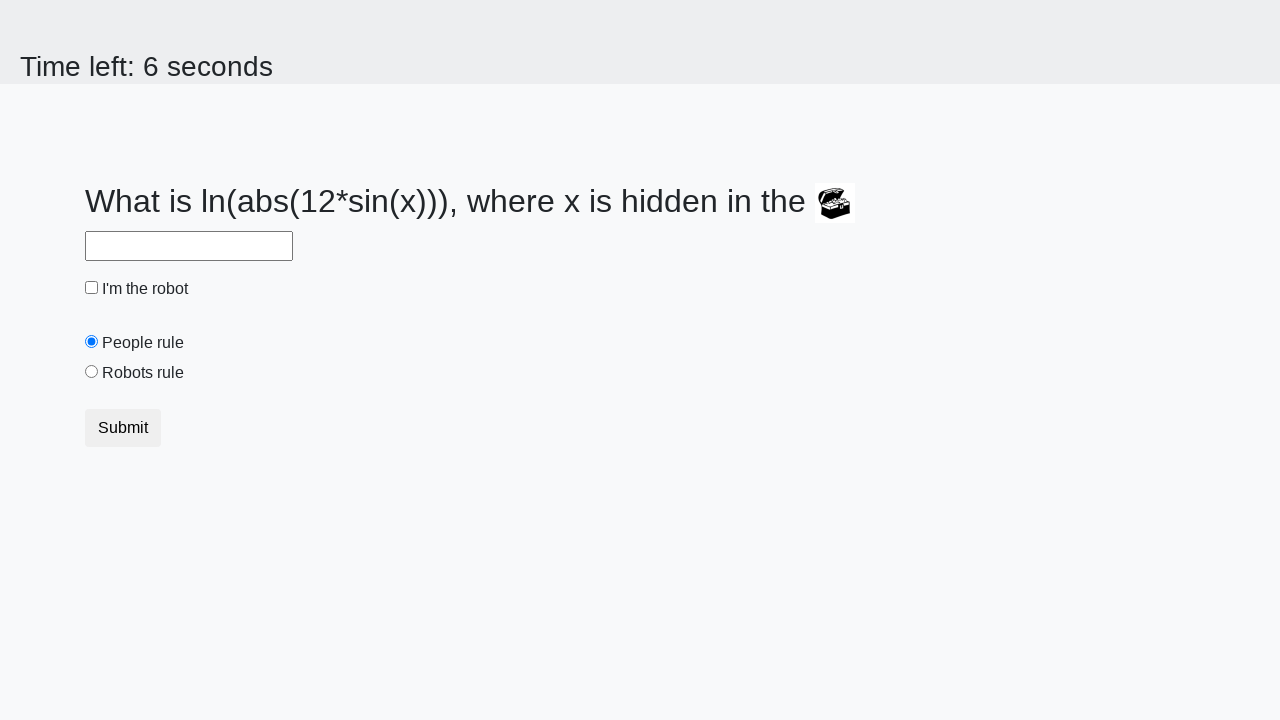

Filled answer field with calculated value: 1.4256285448280224 on #answer
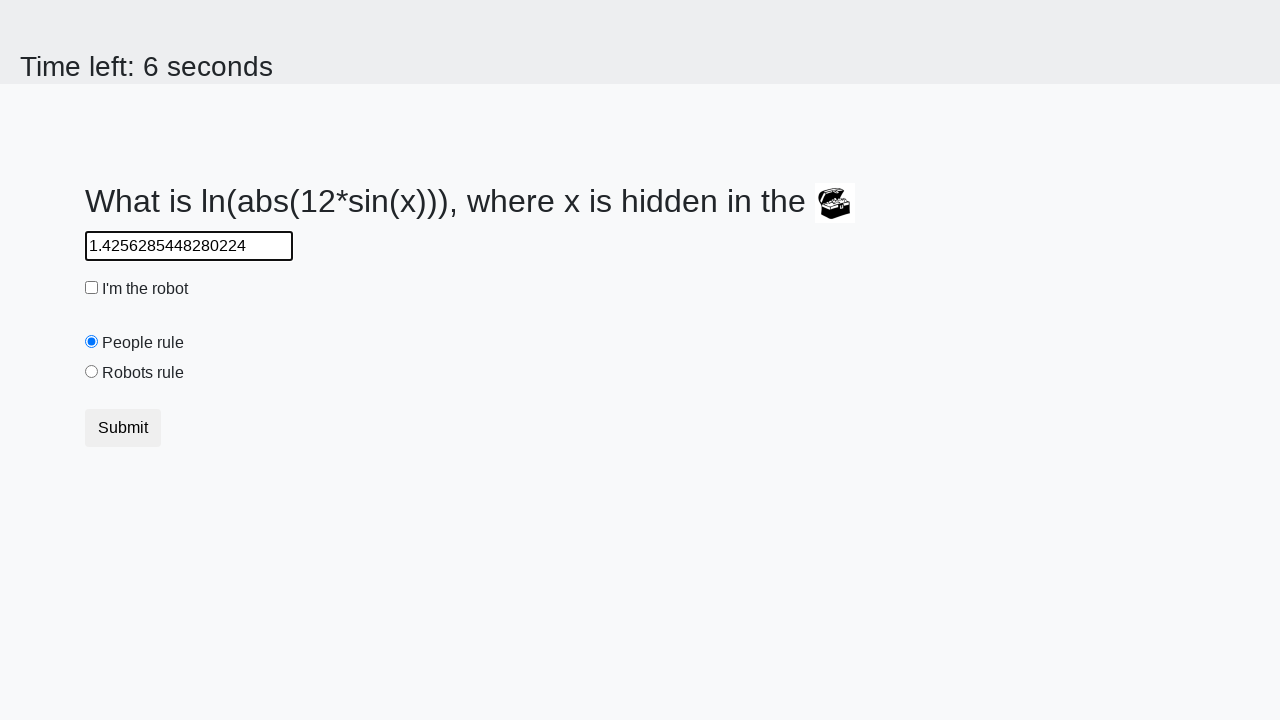

Checked the robot checkbox at (92, 288) on #robotCheckbox
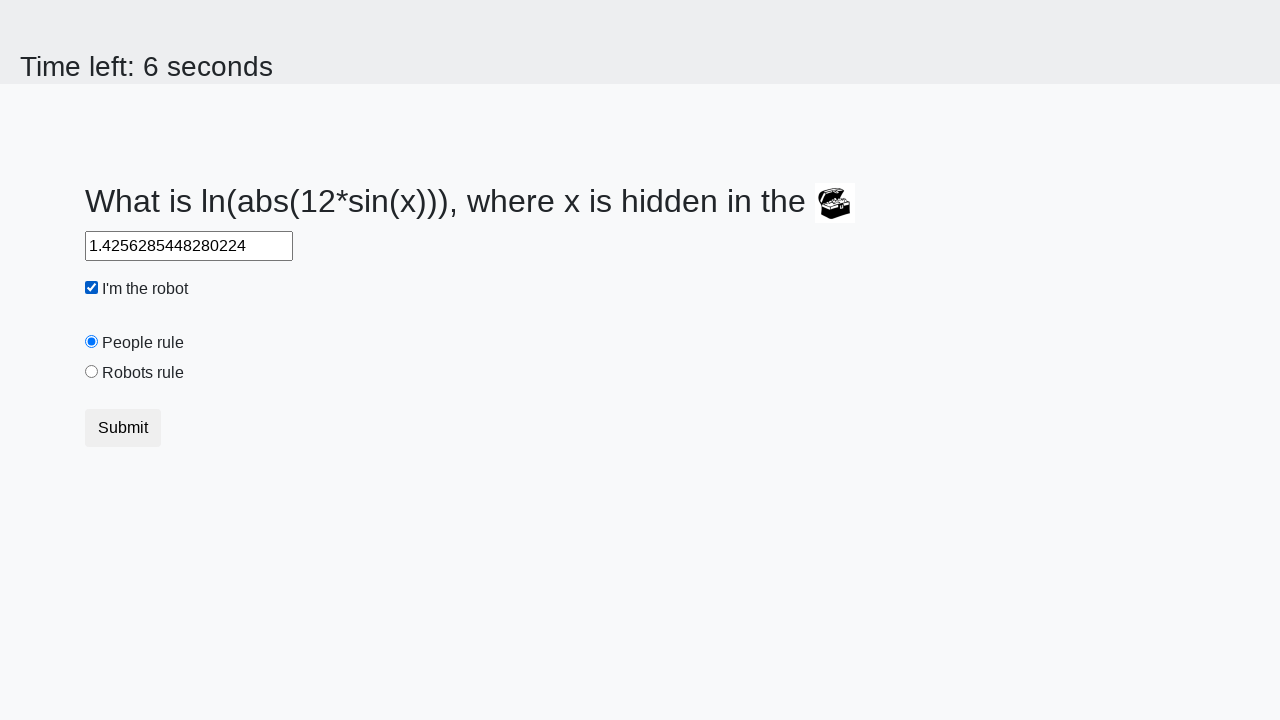

Selected the robots rule radio button at (92, 372) on #robotsRule
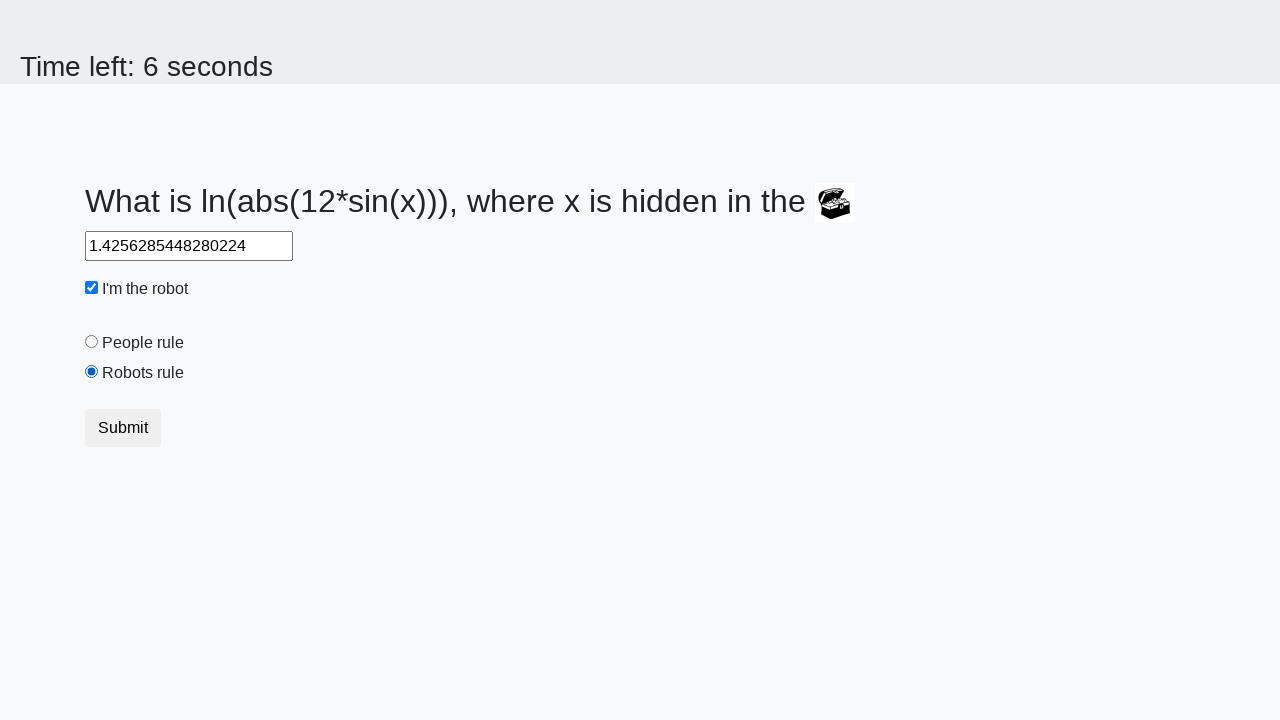

Clicked submit button to submit the form at (123, 428) on button.btn
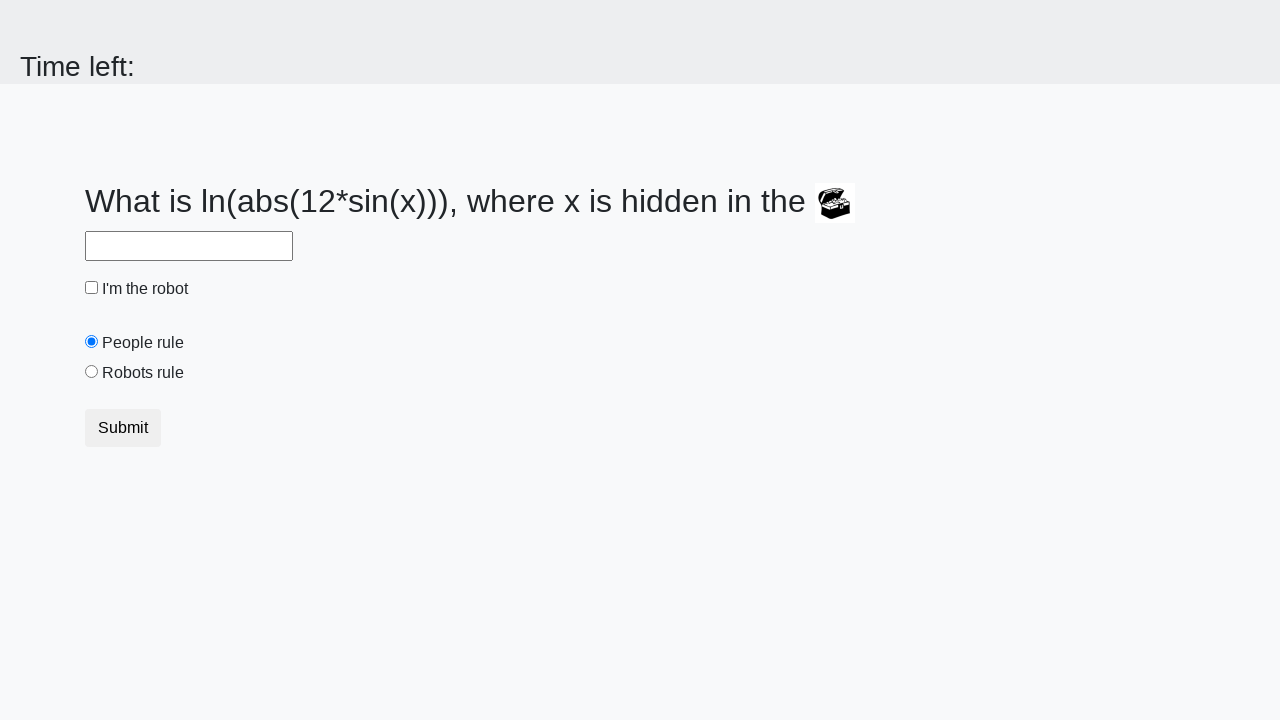

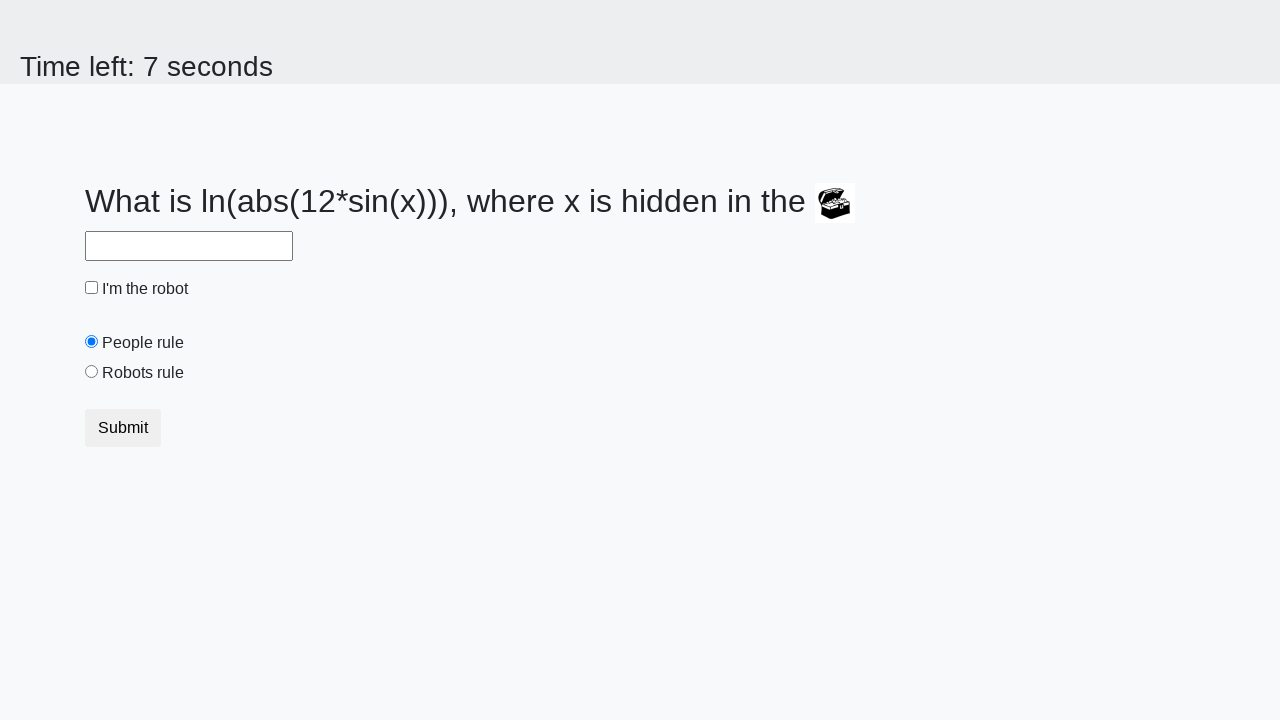